Tests checkbox functionality by checking if a checkbox is initially unselected, clicking it to select it, and verifying the selection state changes.

Starting URL: https://training-support.net/webelements/dynamic-controls

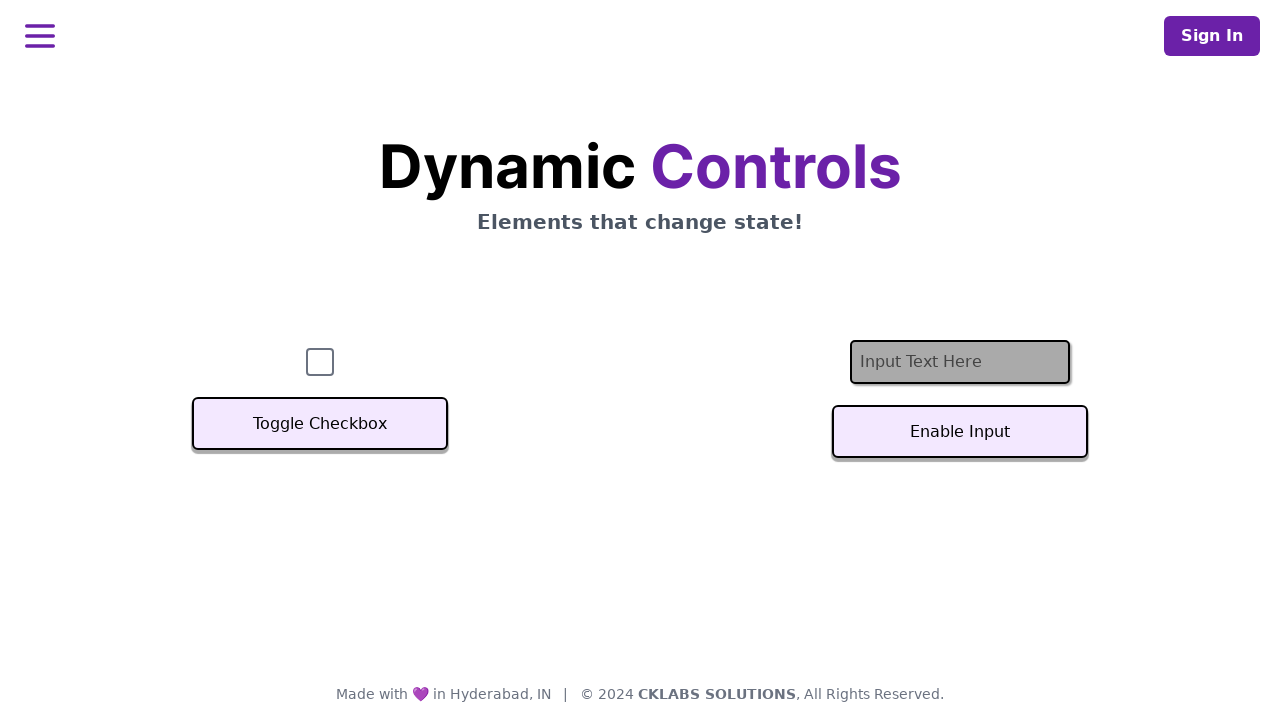

Retrieved and printed page title
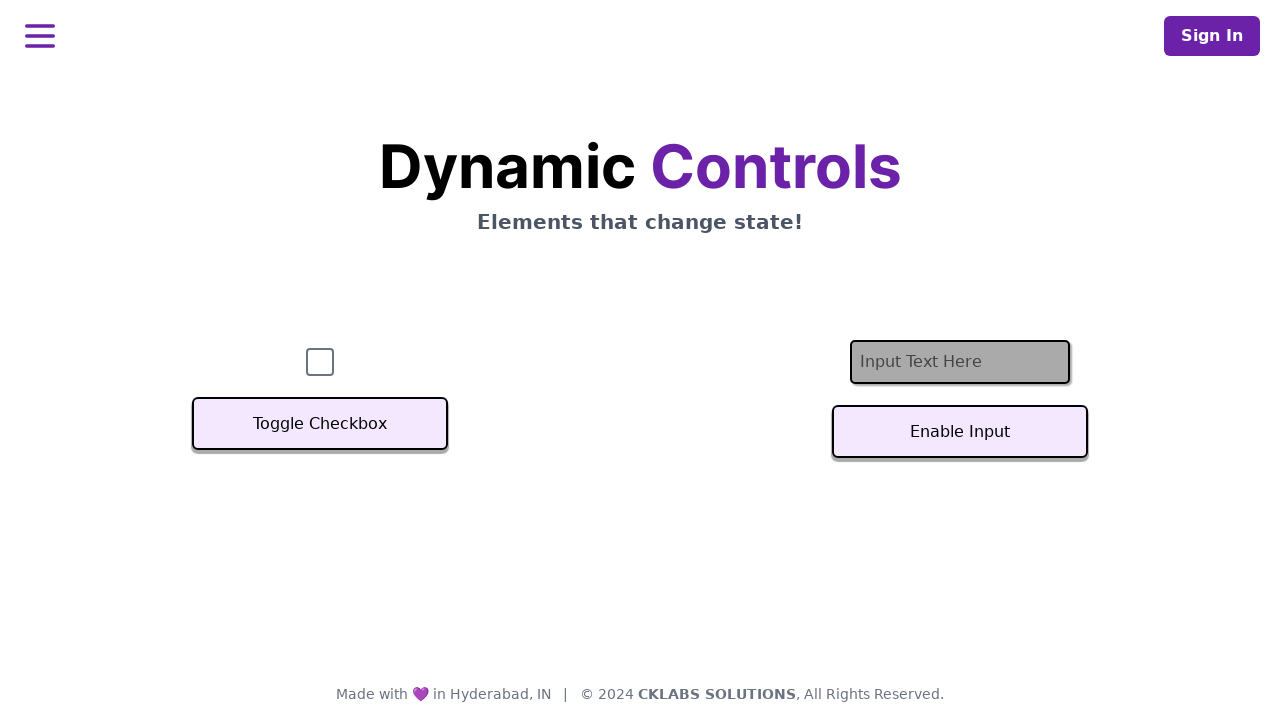

Located checkbox element
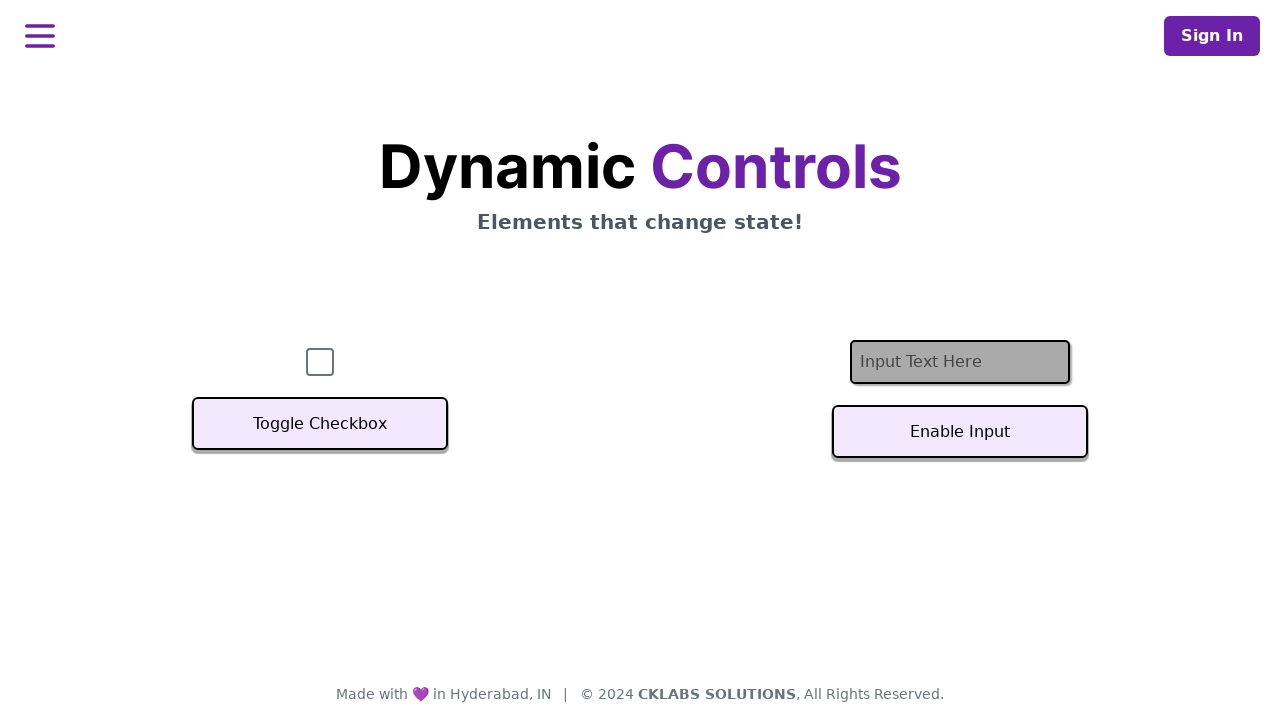

Checked initial checkbox state - checkbox is unselected
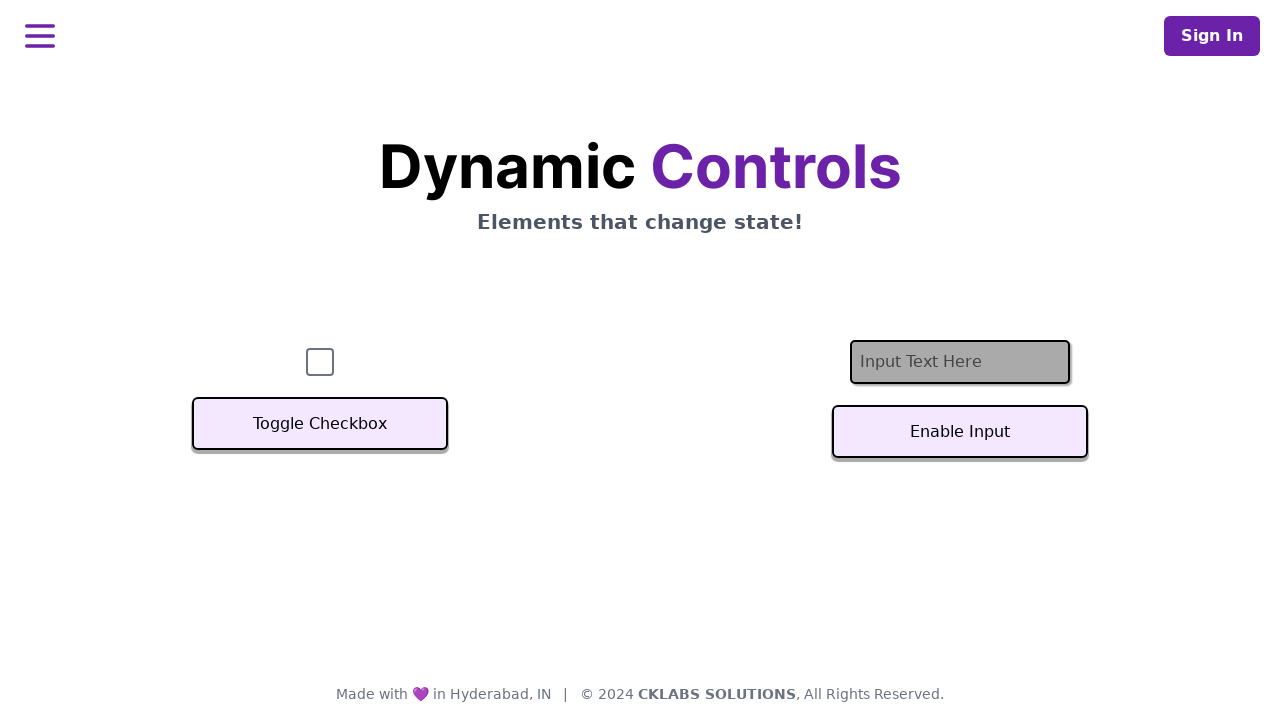

Clicked checkbox to select it at (320, 362) on input#checkbox
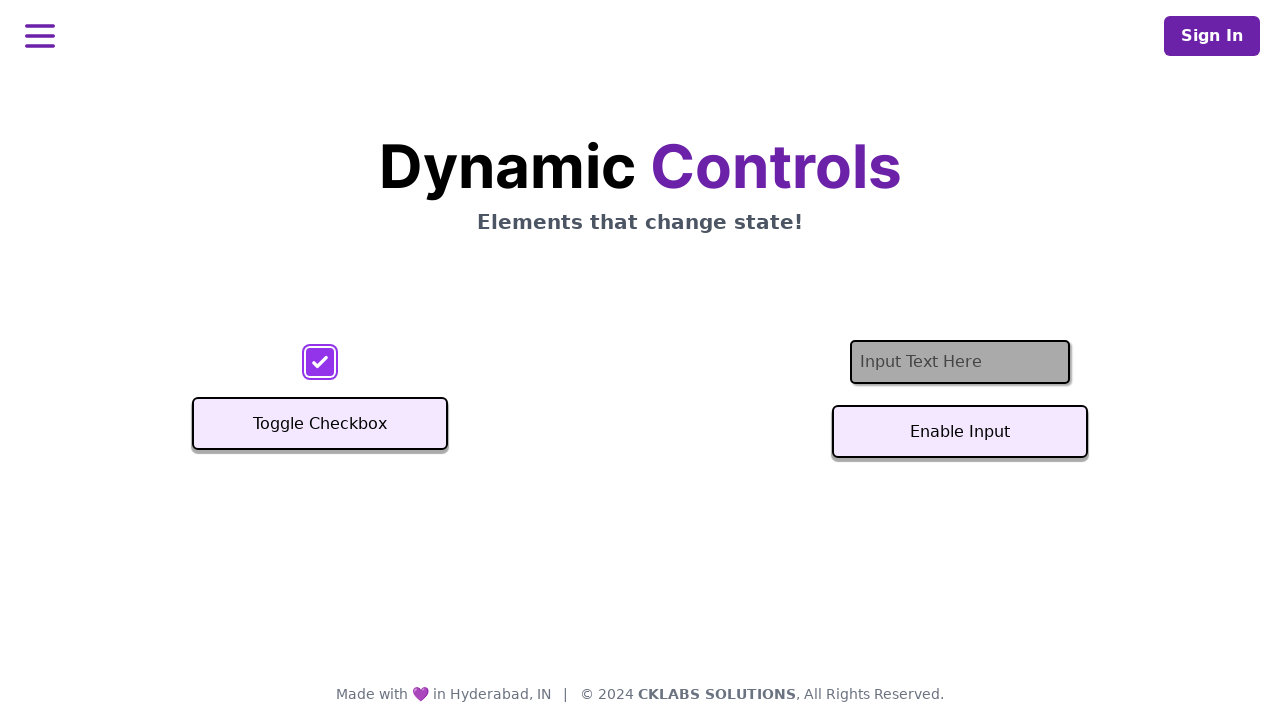

Waited for dynamic behavior to complete
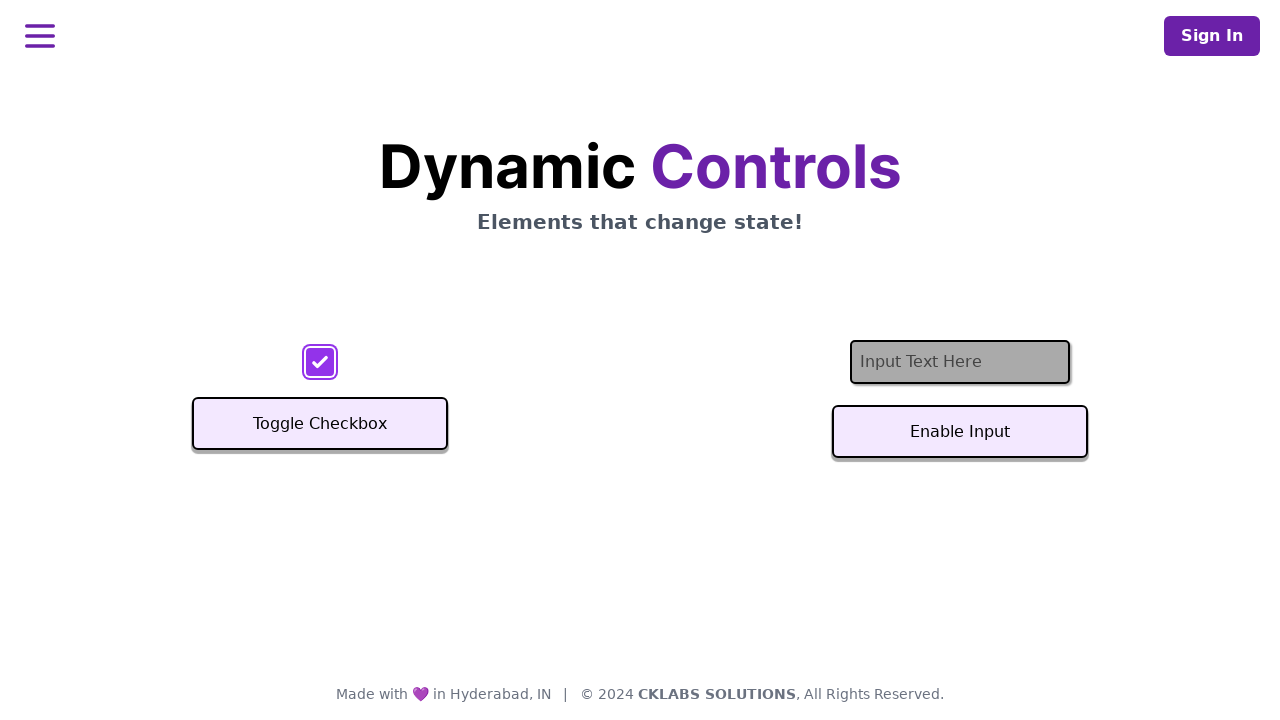

Verified checkbox is now selected after clicking
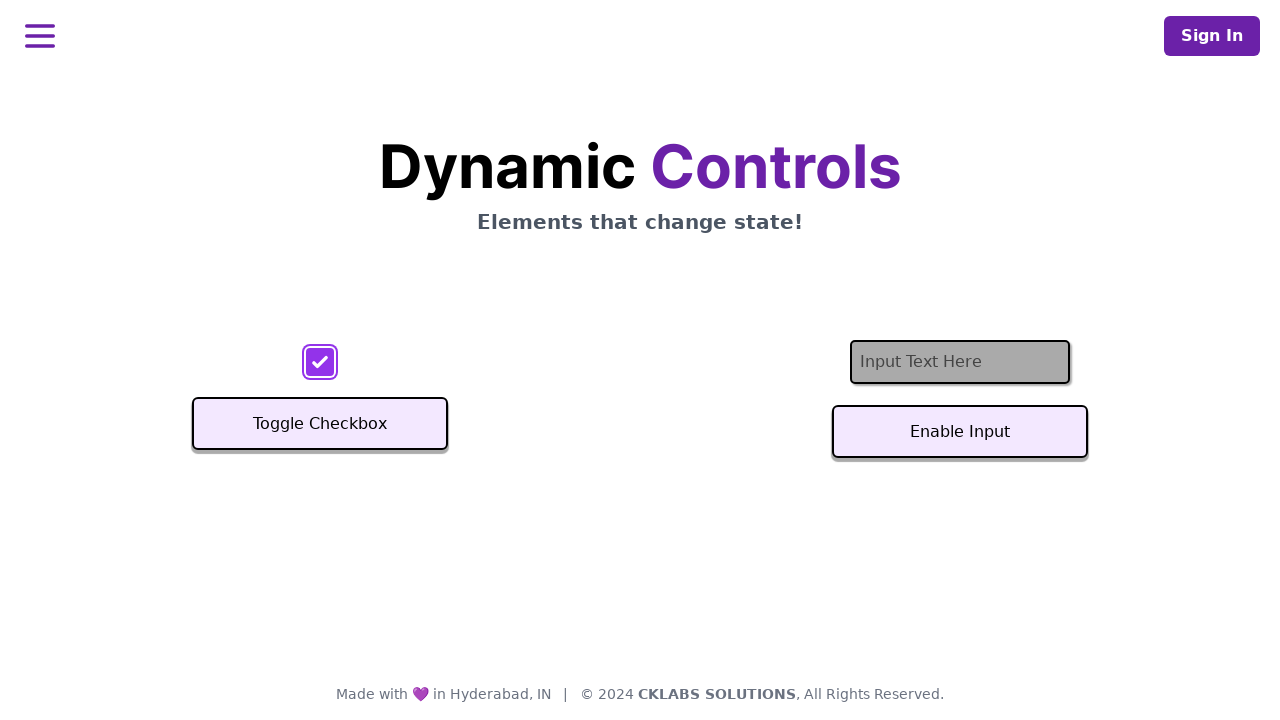

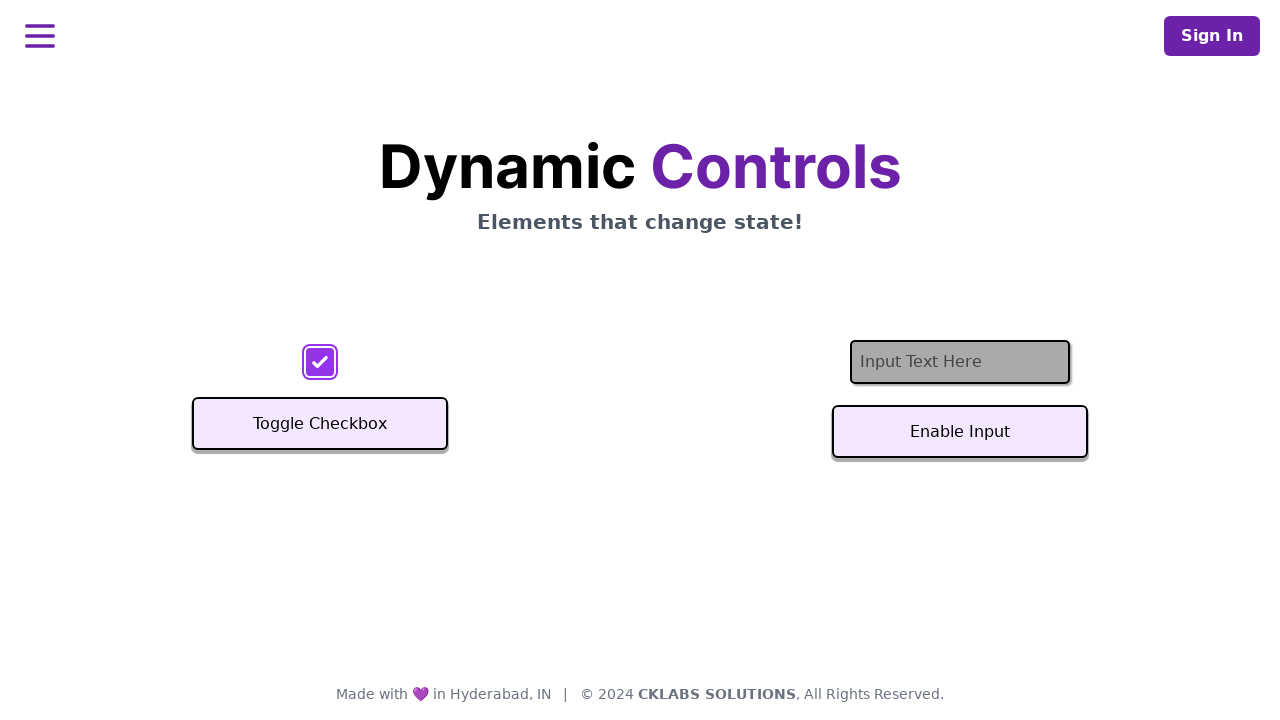